Tests clicking a button with a dynamic class attribute, handling the resulting alert, and refreshing the page - repeated 3 times to verify consistent behavior

Starting URL: http://uitestingplayground.com/classattr

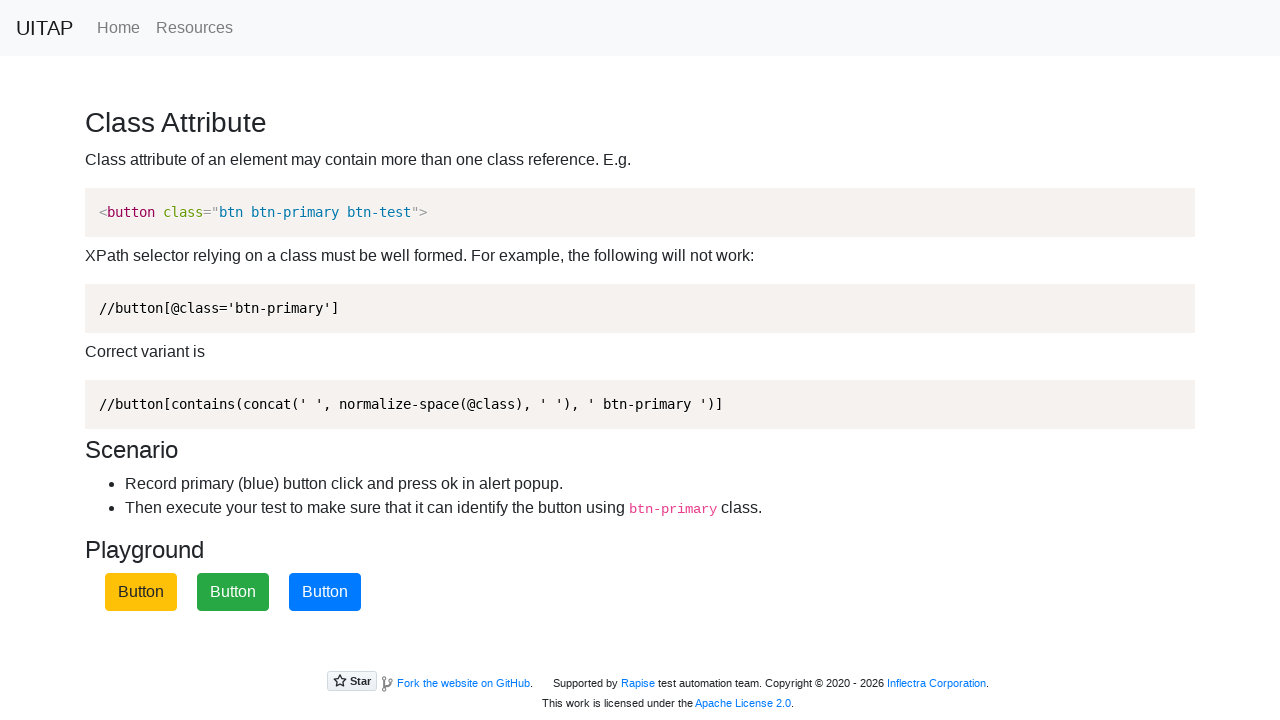

Clicked primary button (iteration 1/3) at (325, 592) on button.btn-primary
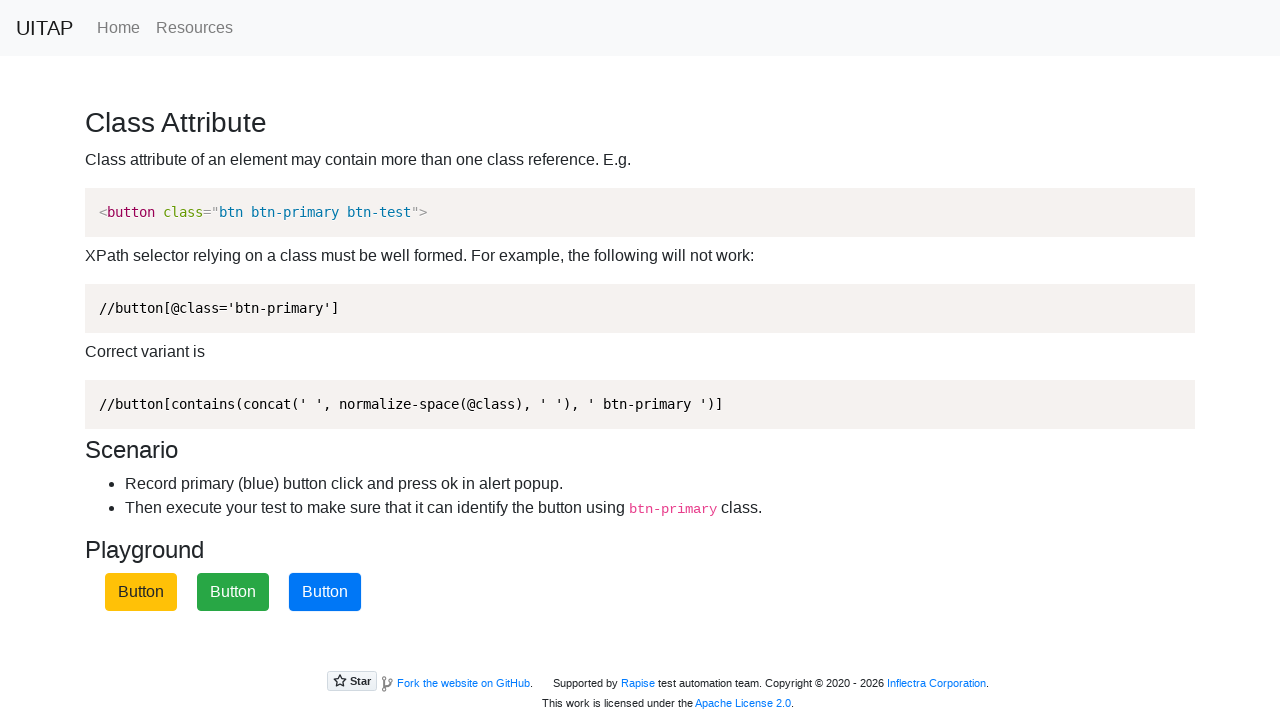

Set up alert handler (iteration 1/3)
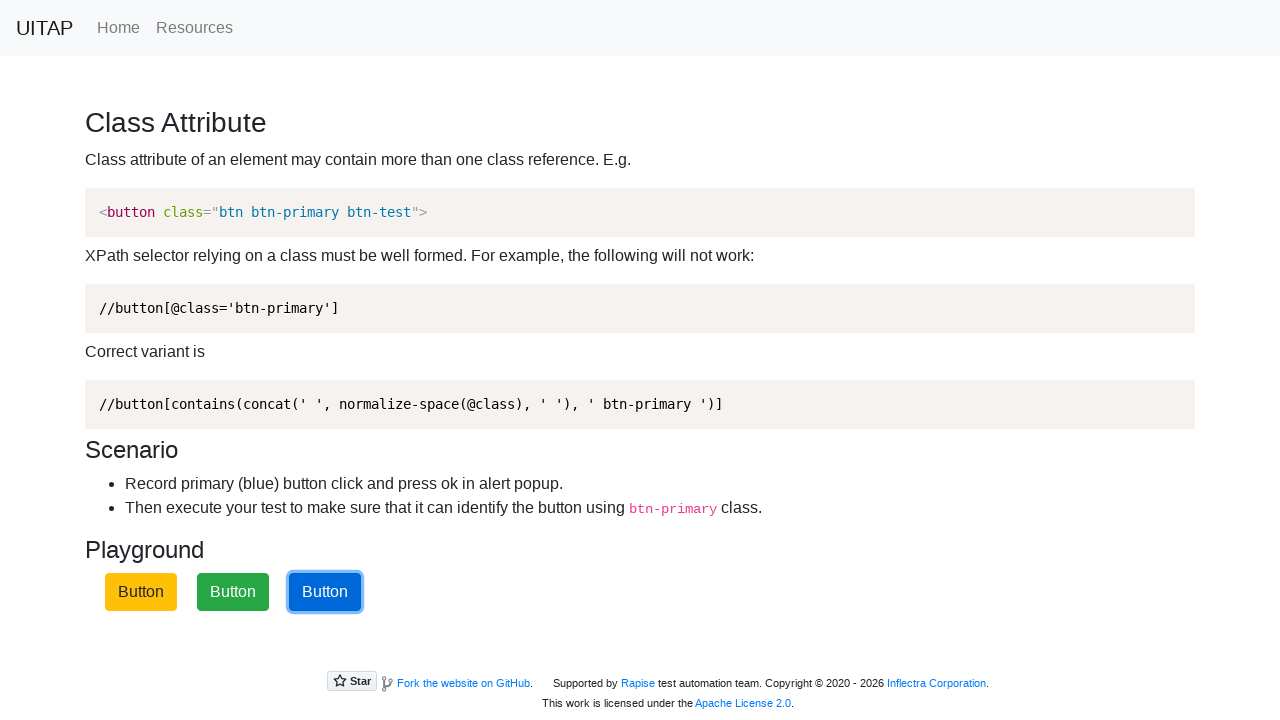

Refreshed page (iteration 1/3)
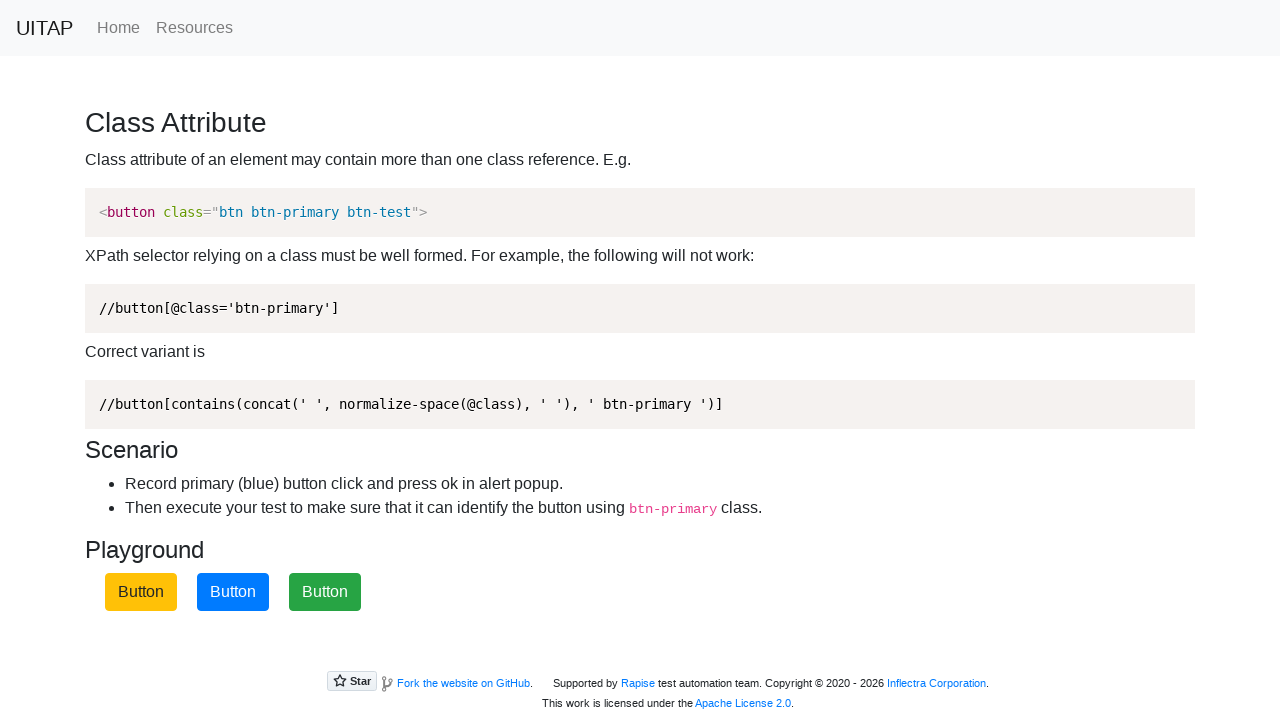

Clicked primary button (iteration 2/3) at (233, 592) on button.btn-primary
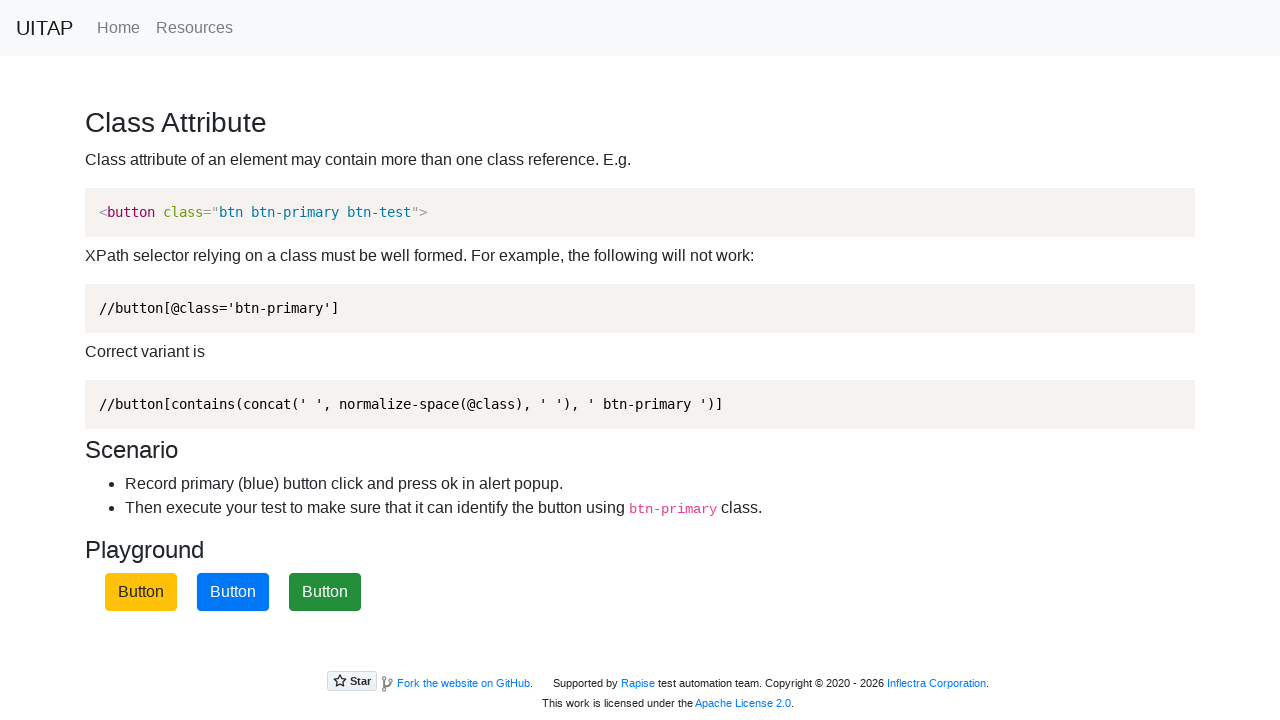

Set up alert handler (iteration 2/3)
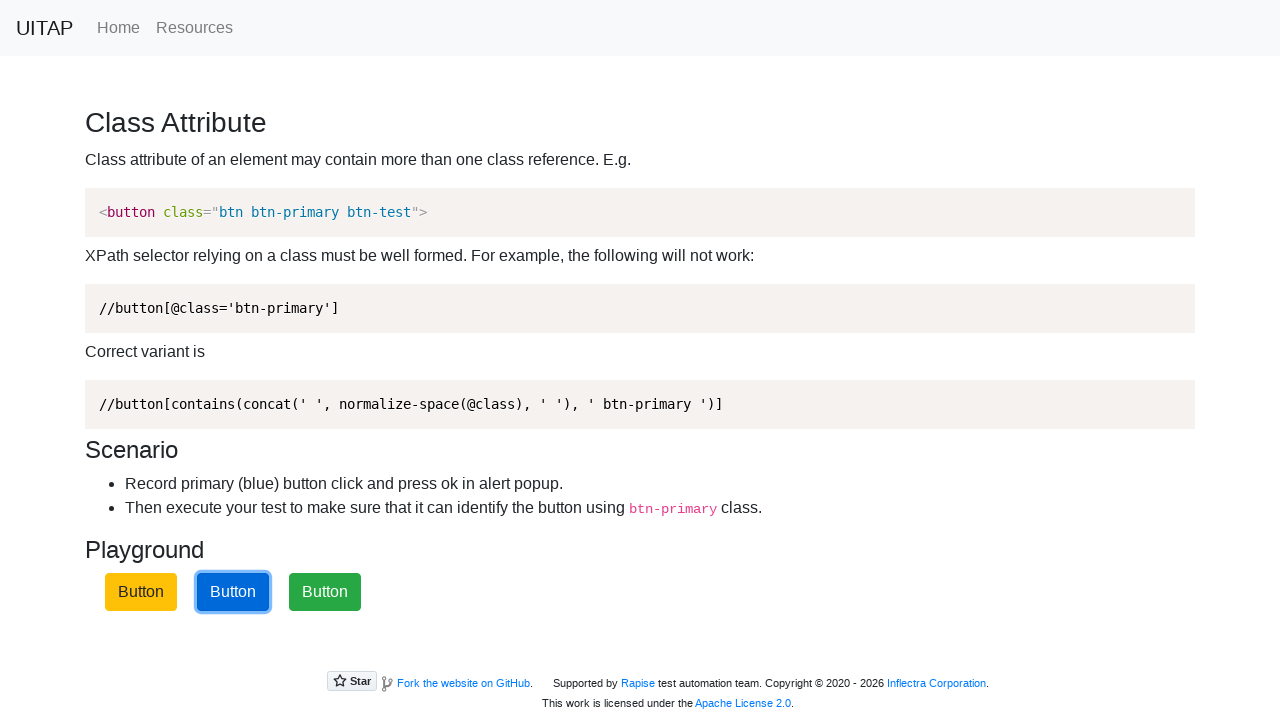

Refreshed page (iteration 2/3)
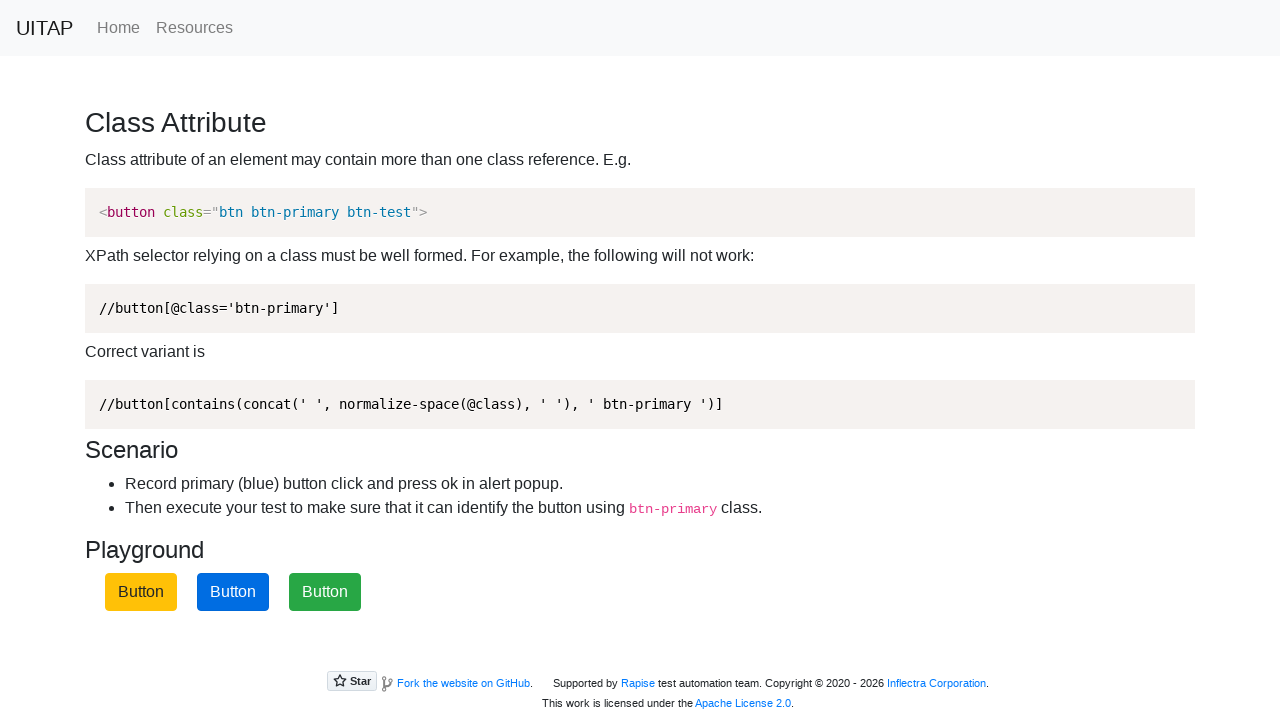

Clicked primary button (iteration 3/3) at (233, 592) on button.btn-primary
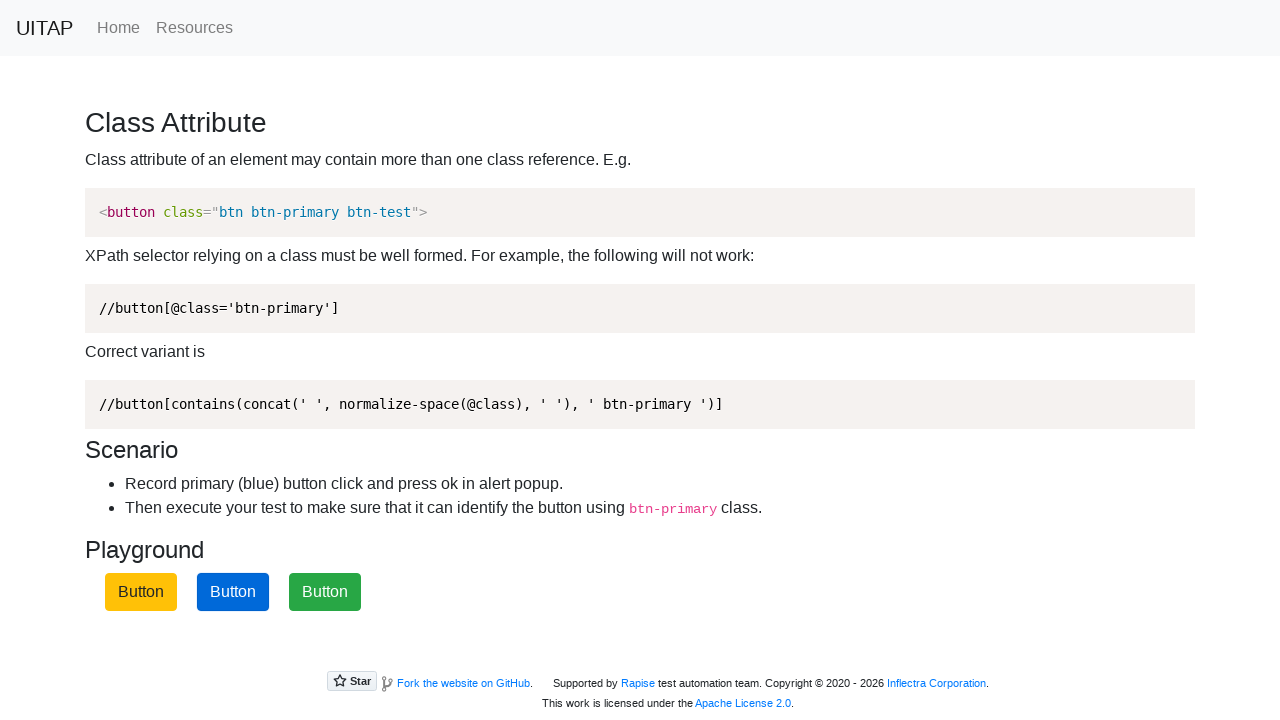

Set up alert handler (iteration 3/3)
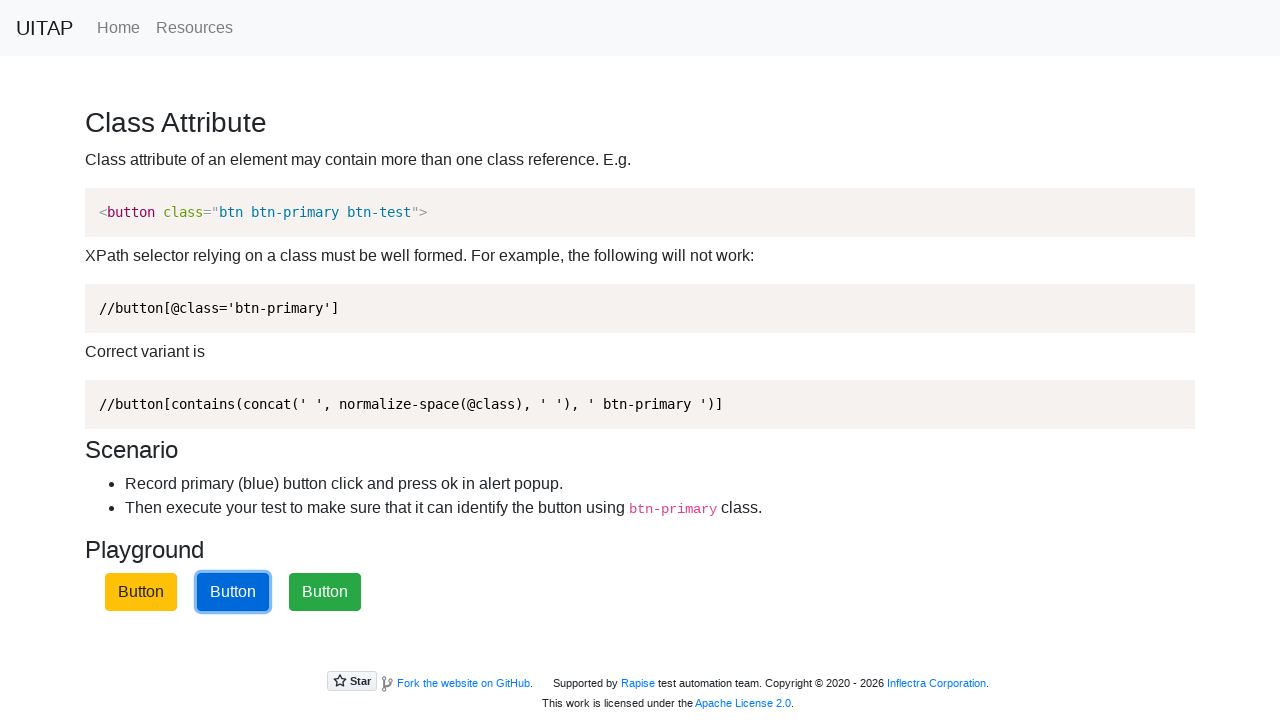

Refreshed page (iteration 3/3)
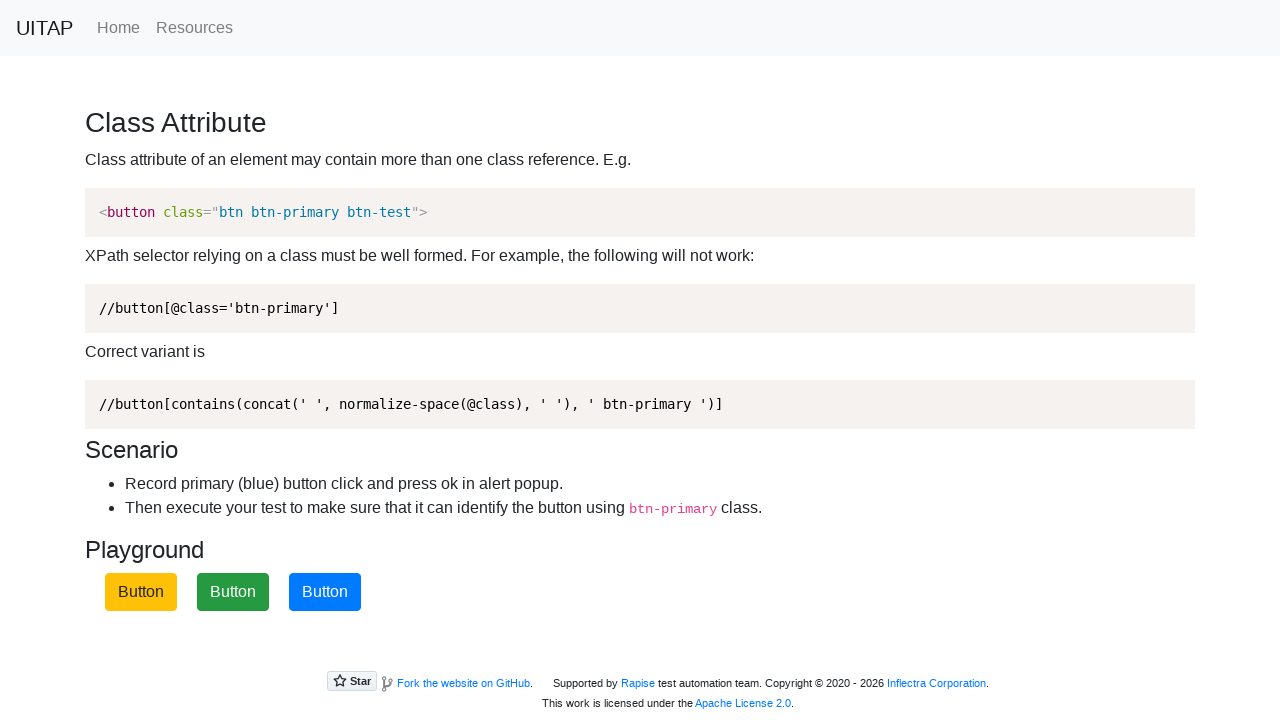

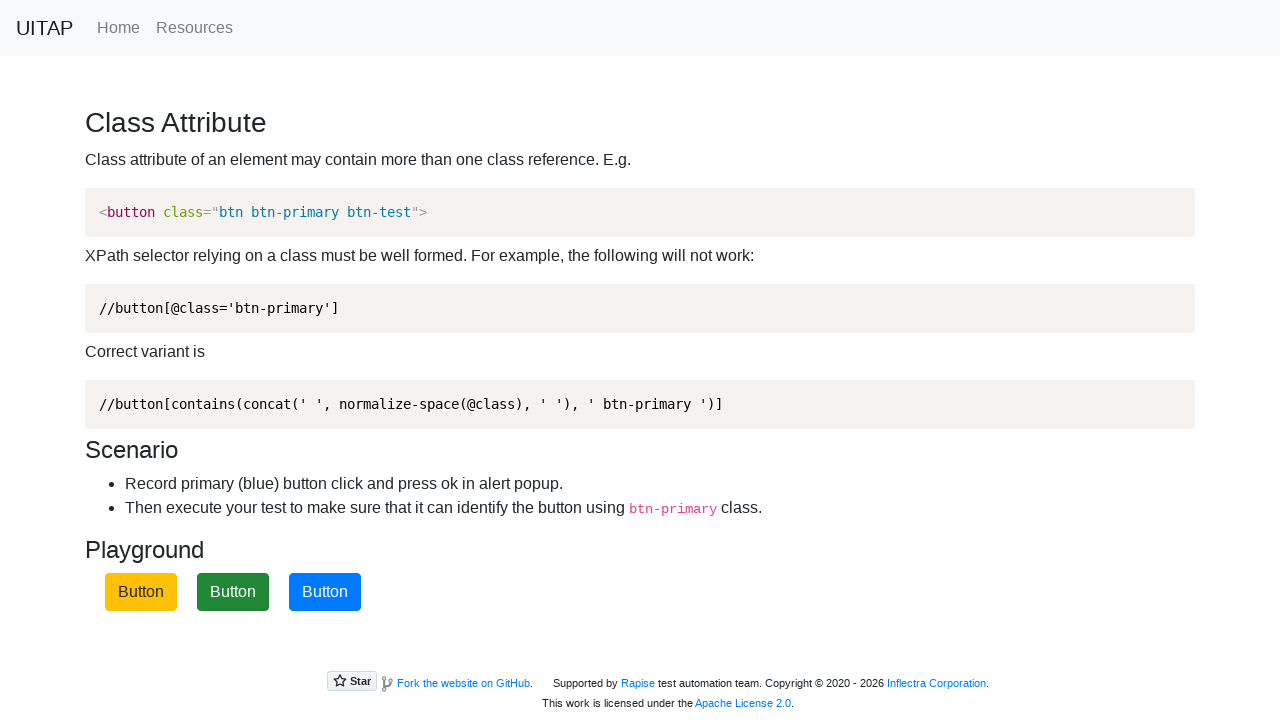